Tests Hacker News search functionality by searching for "testdriven" and verifying the term appears in results

Starting URL: https://news.ycombinator.com

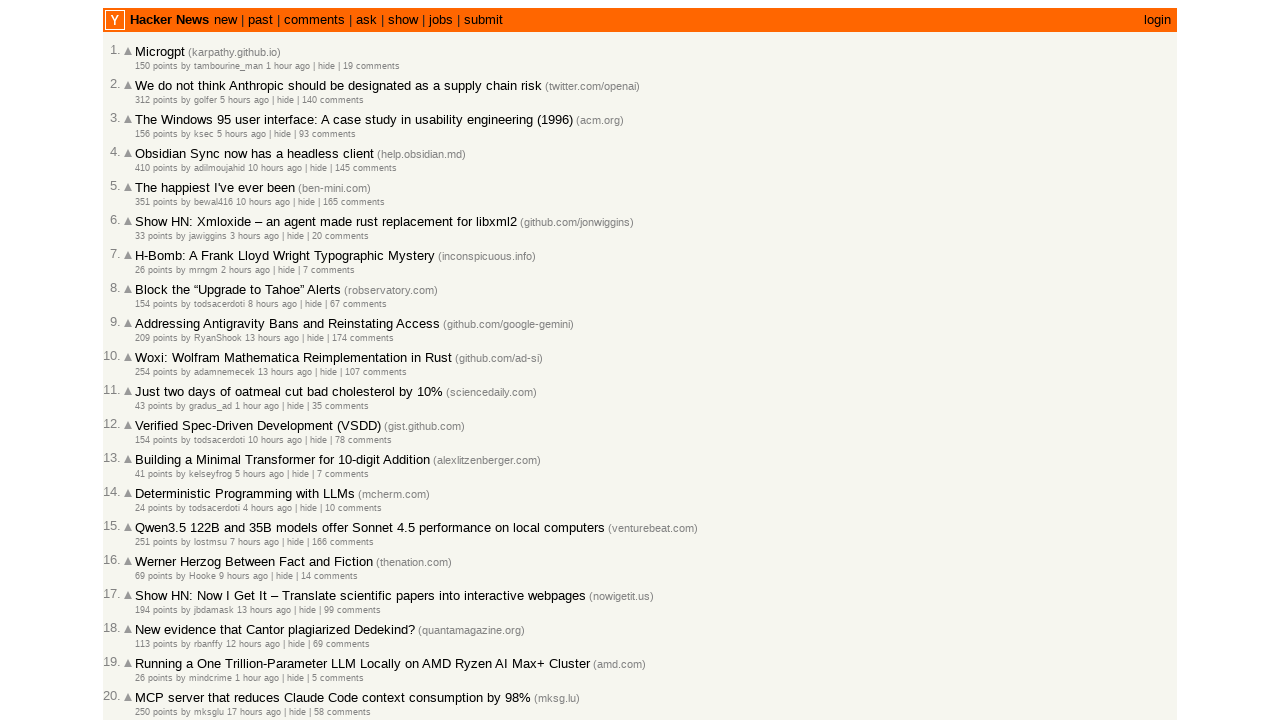

Filled search box with 'testdriven' on input[name='q']
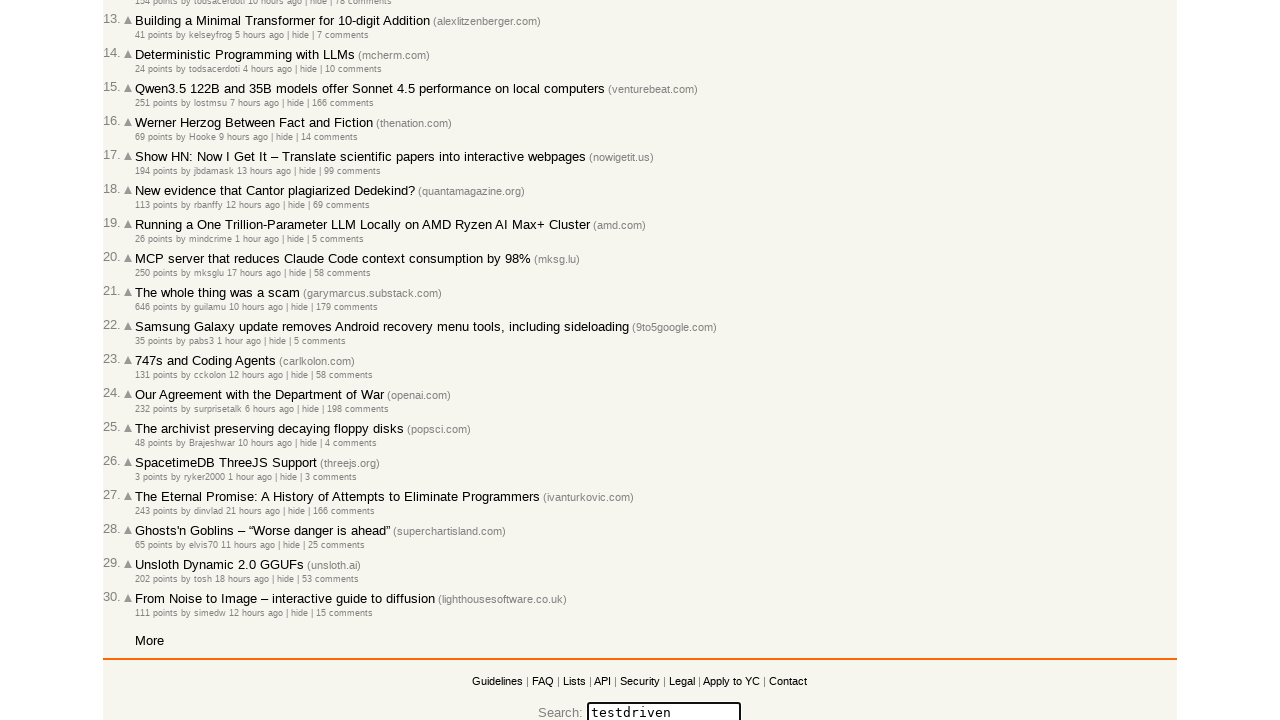

Pressed Enter to submit search for 'testdriven' on input[name='q']
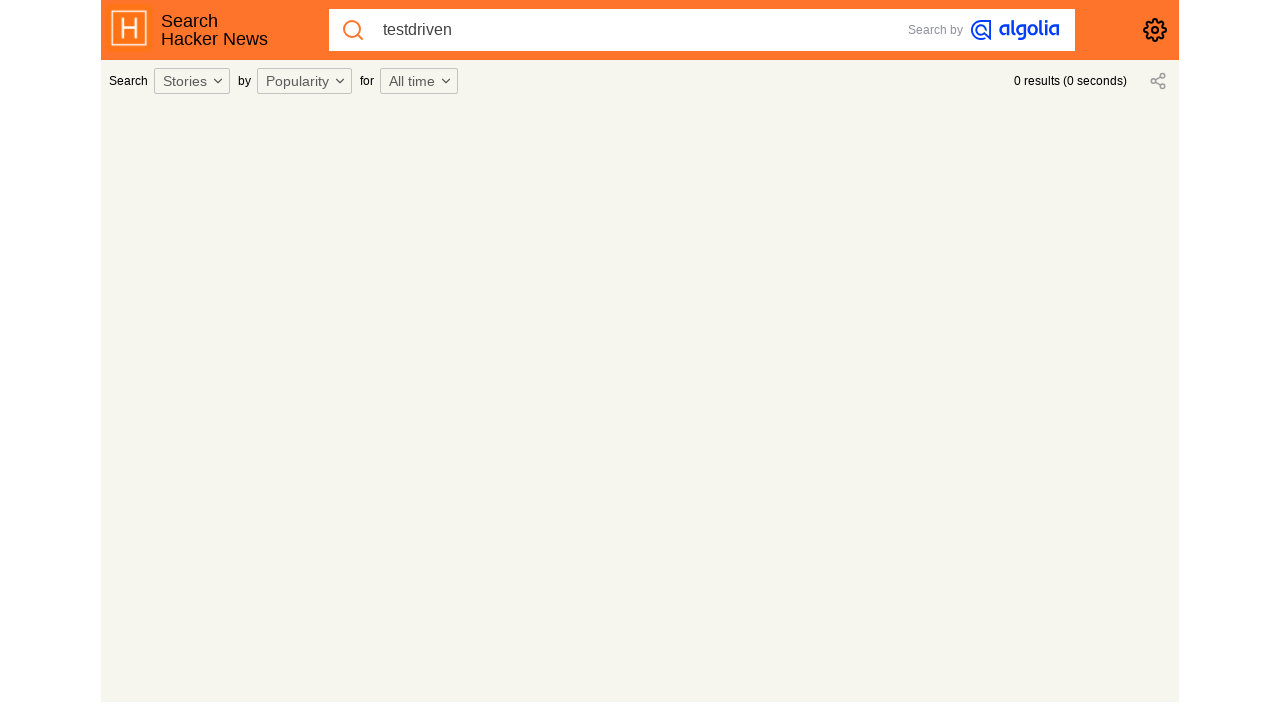

Search results loaded and network idle
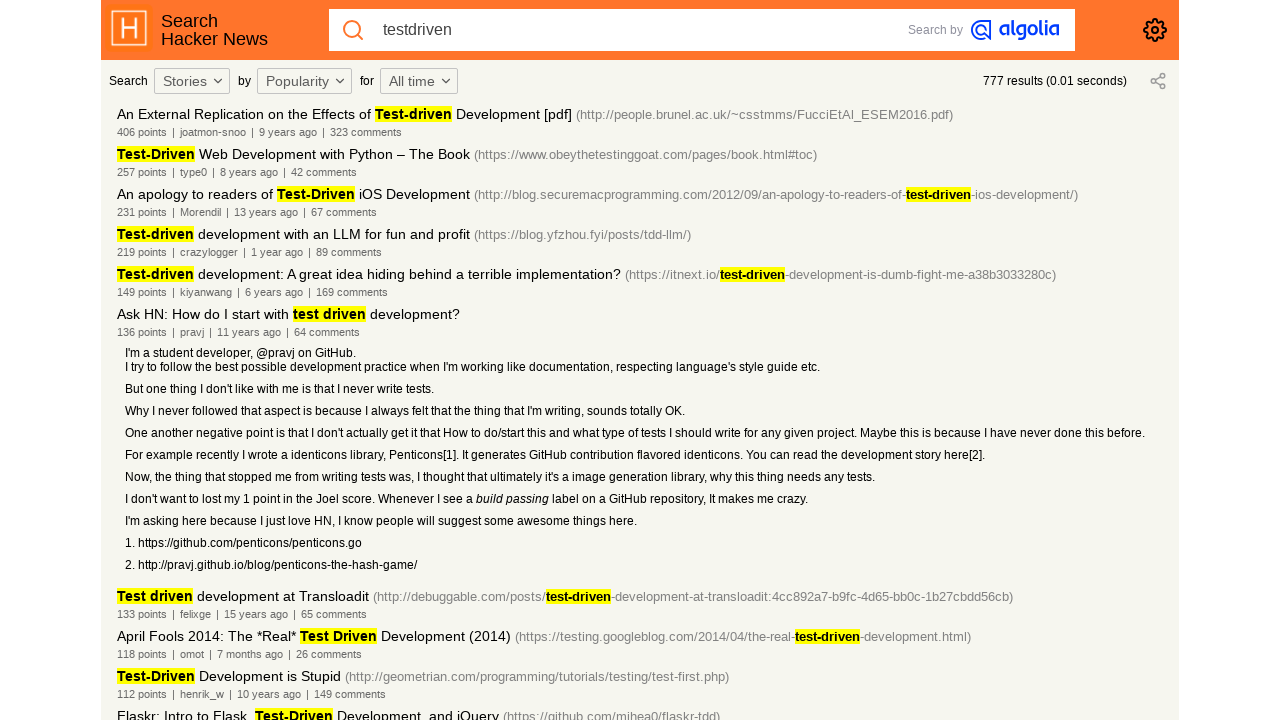

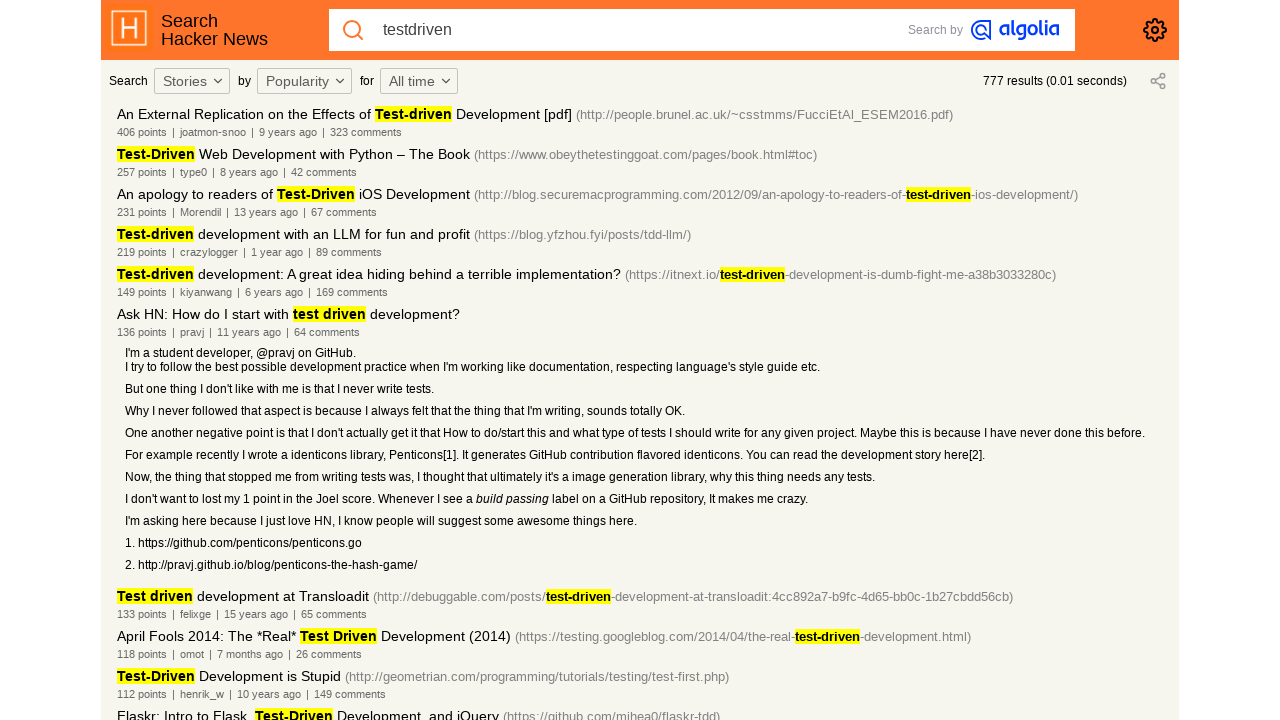